Tests creating todo items and then marking the first one as completed by checking its checkbox

Starting URL: https://demo.playwright.dev/todomvc

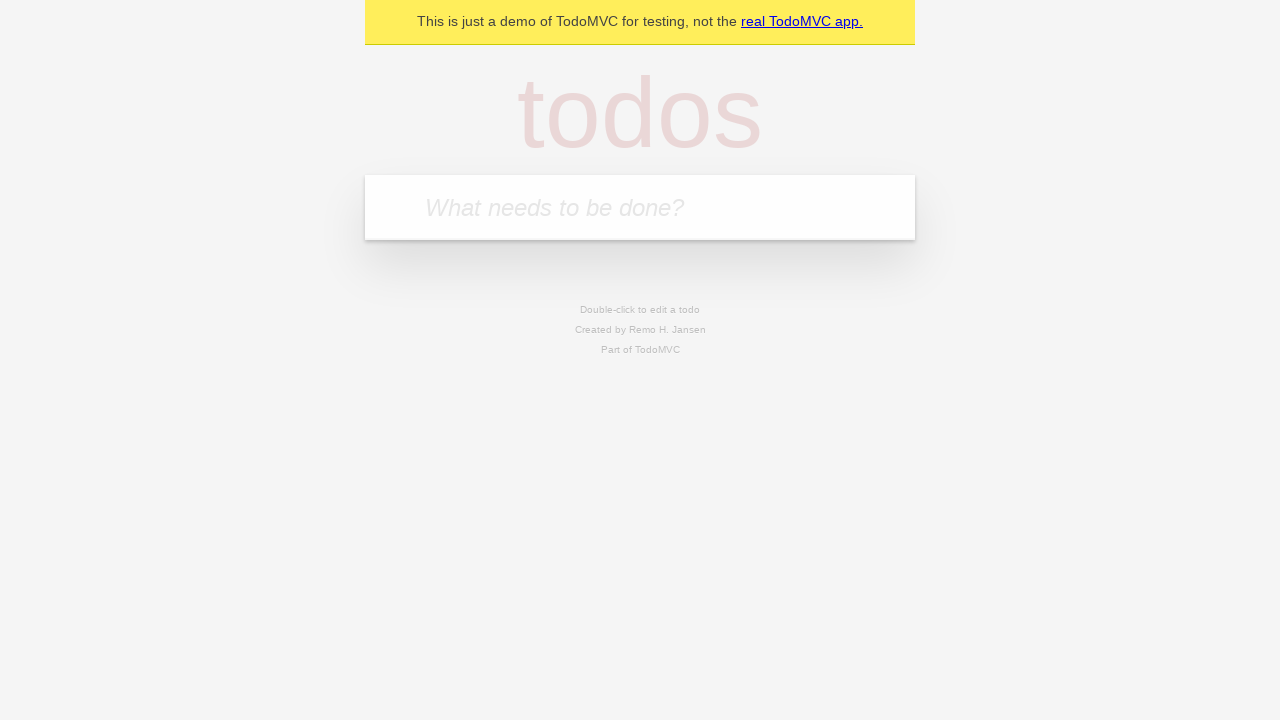

Located the new todo input field with placeholder 'What needs to be done?'
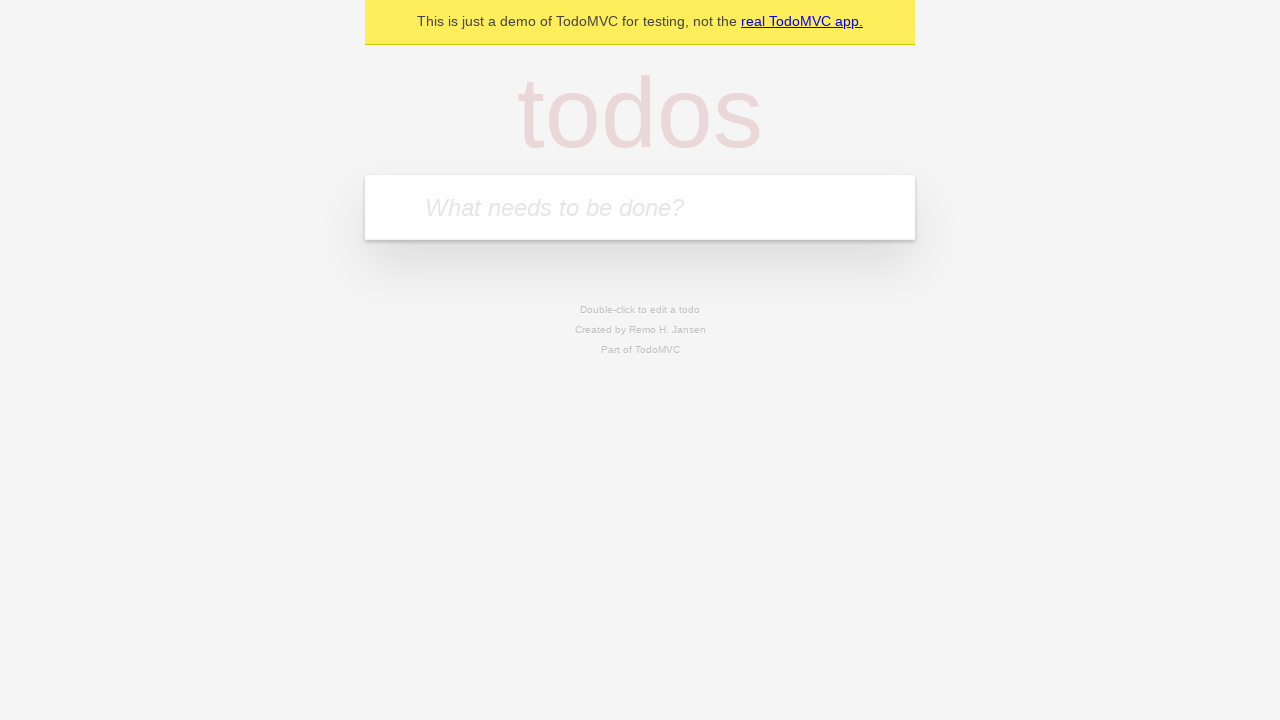

Cleared the todo input field on internal:attr=[placeholder="What needs to be done?"i]
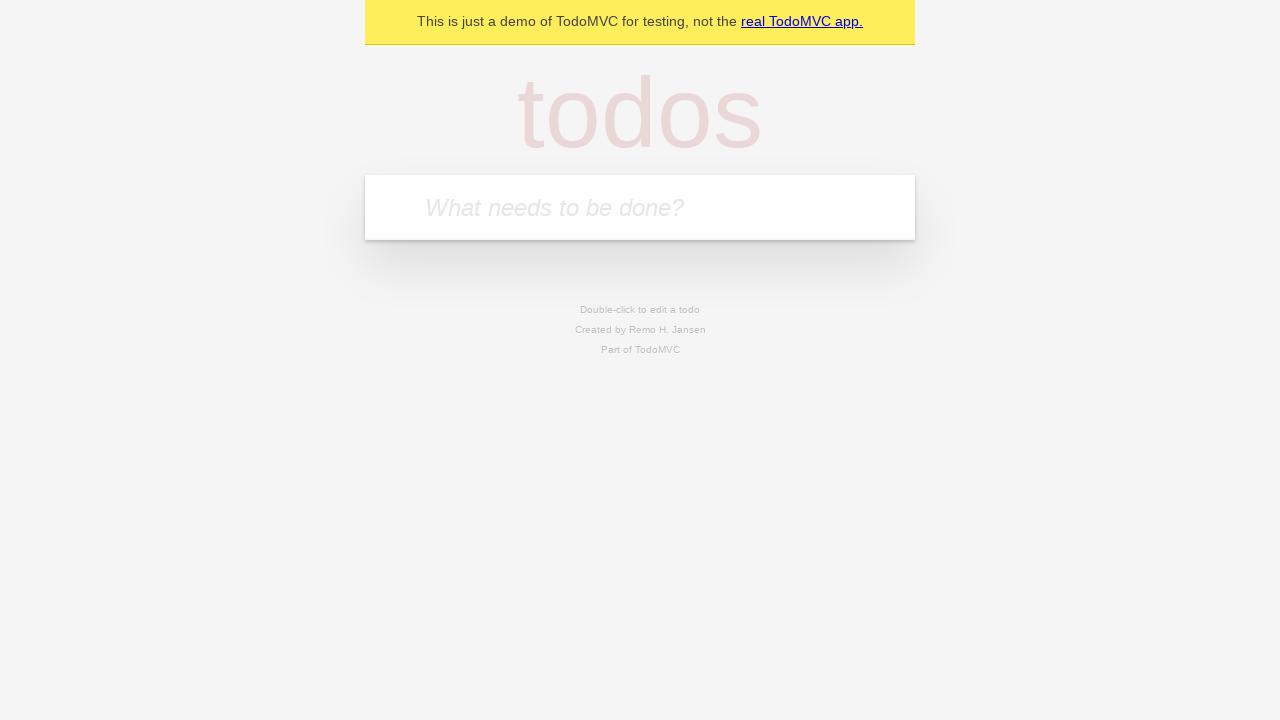

Filled todo input with 'buy some cheese' on internal:attr=[placeholder="What needs to be done?"i]
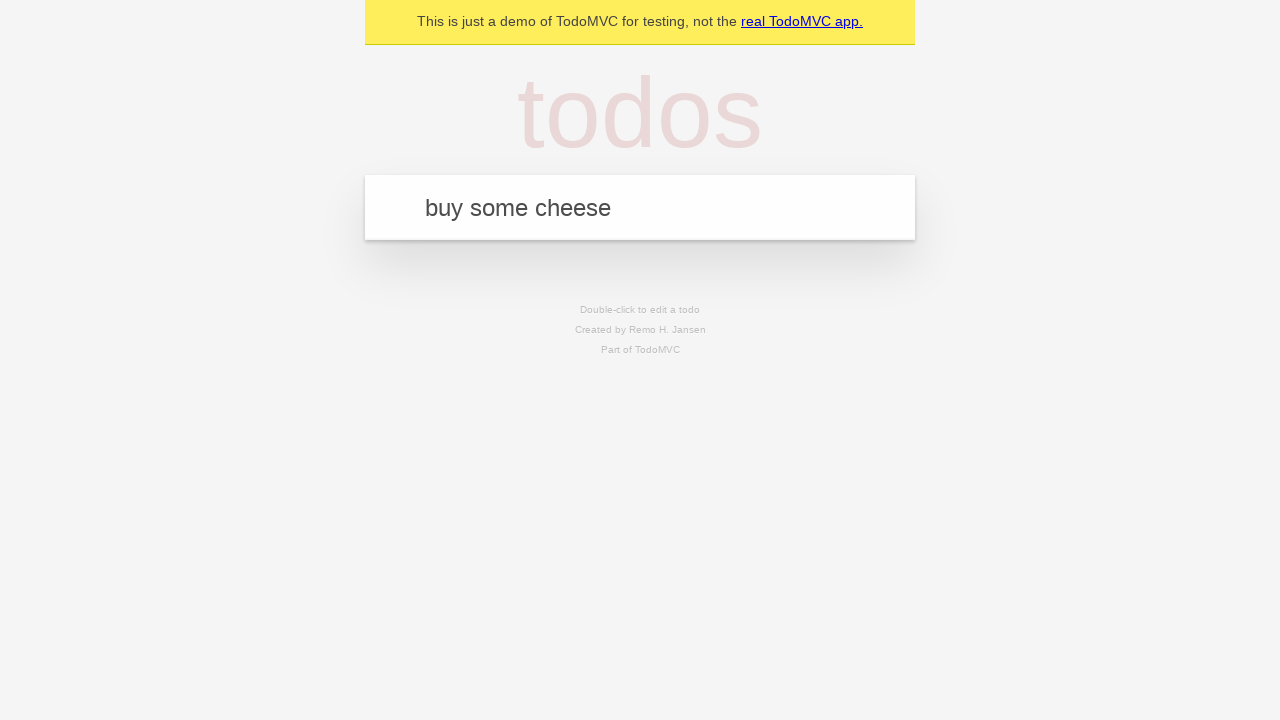

Pressed Enter to create first todo item on internal:attr=[placeholder="What needs to be done?"i]
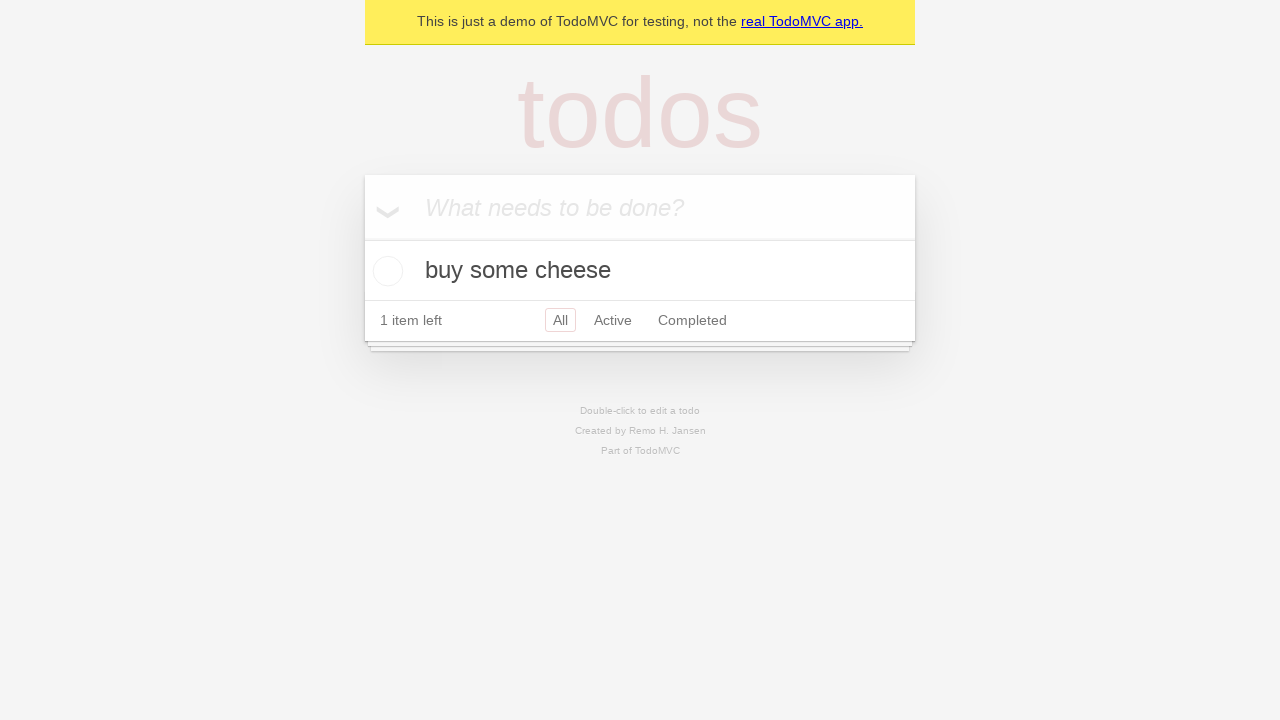

Filled todo input with 'feed the cat' on internal:attr=[placeholder="What needs to be done?"i]
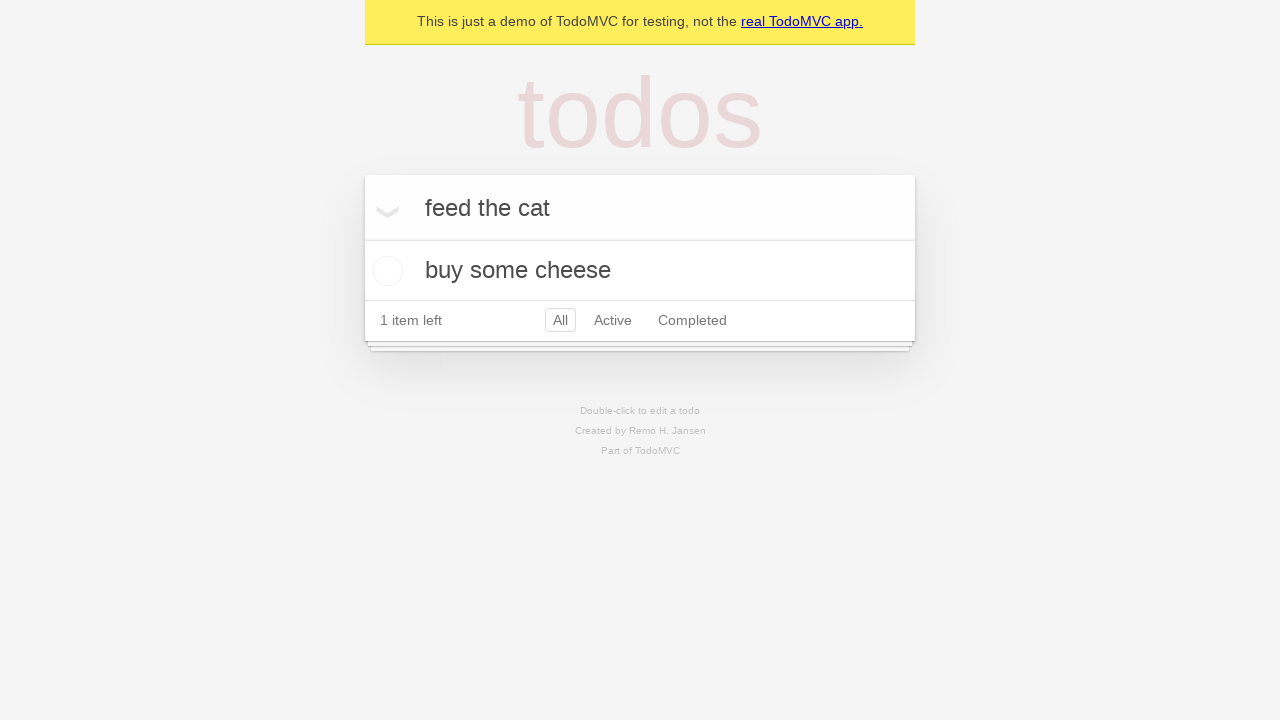

Pressed Enter to create second todo item on internal:attr=[placeholder="What needs to be done?"i]
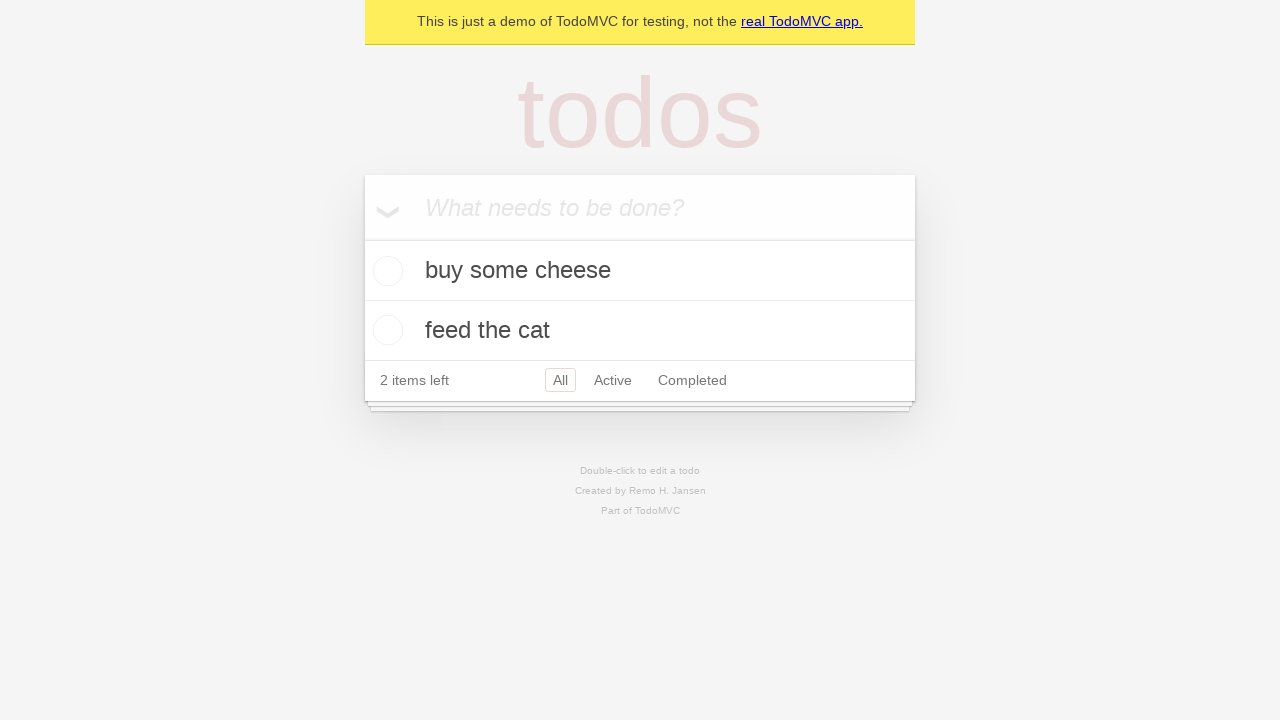

Located the first todo item
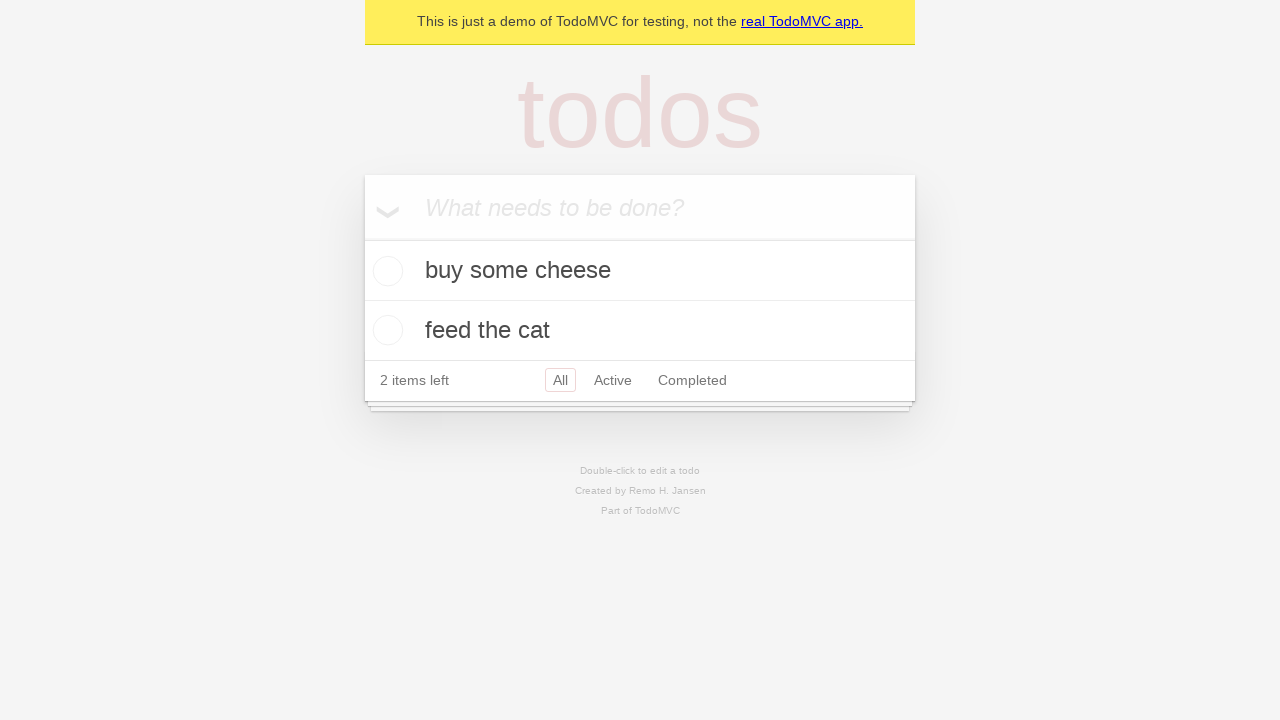

Checked the checkbox of the first todo item to mark it as completed at (385, 271) on internal:testid=[data-testid="todo-item"s] >> nth=0 >> internal:role=checkbox
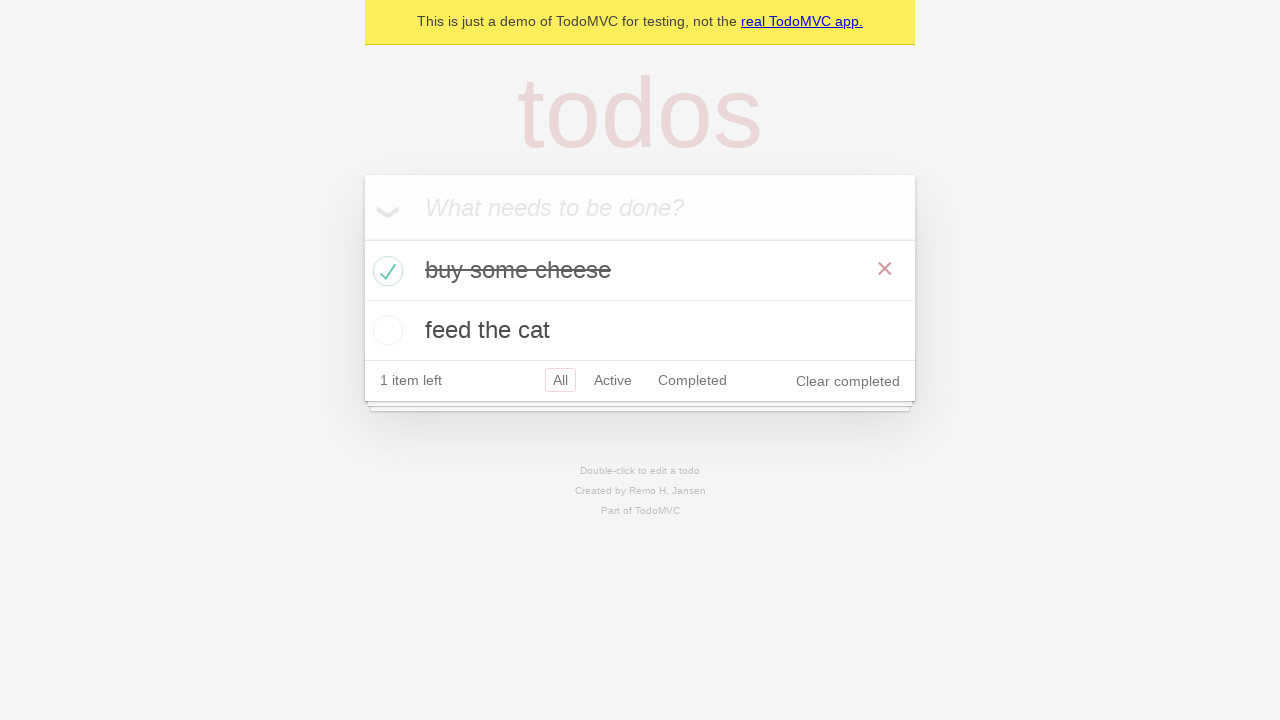

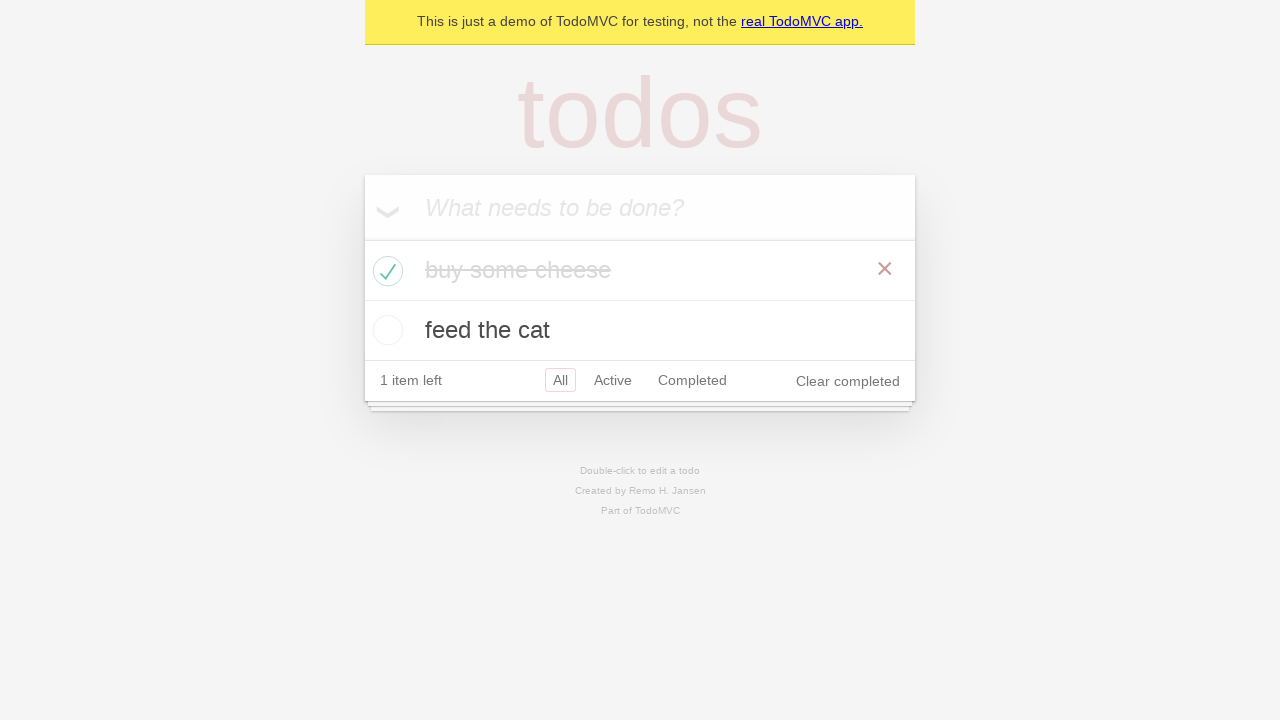